Navigates to YouTube homepage and scrolls down the page by 2000 pixels

Starting URL: https://Youtube.com

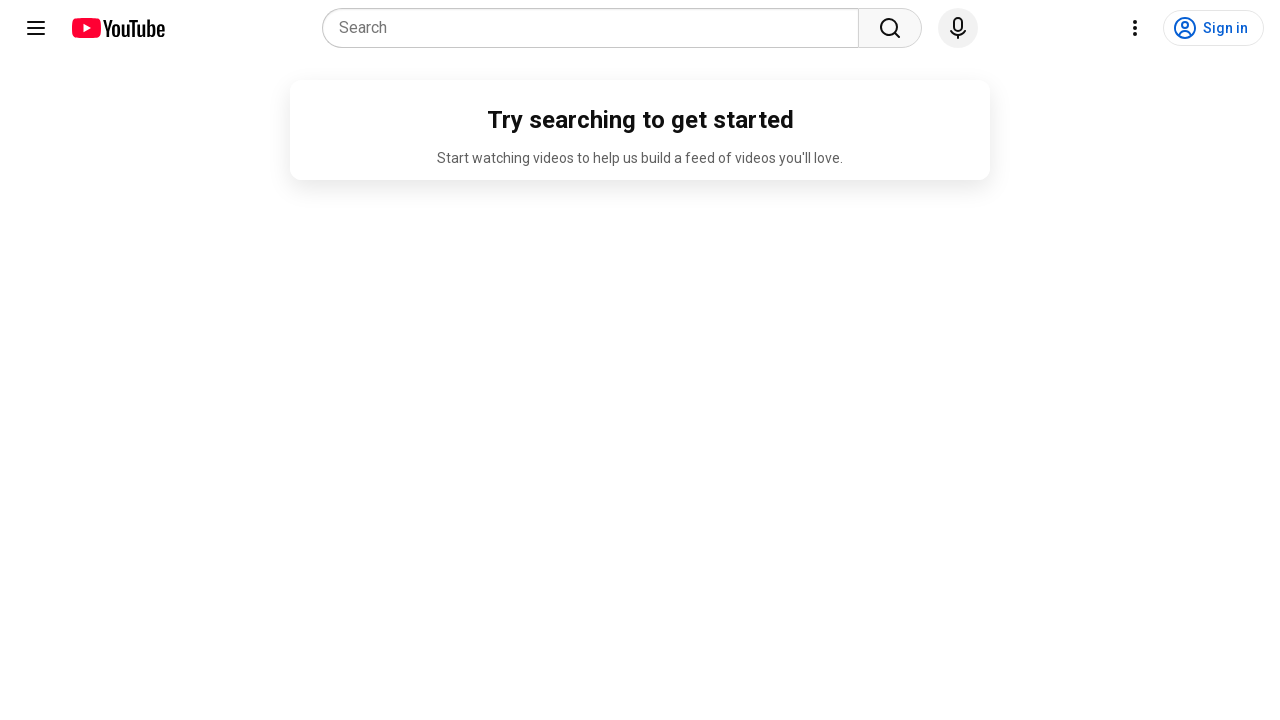

Navigated to YouTube homepage
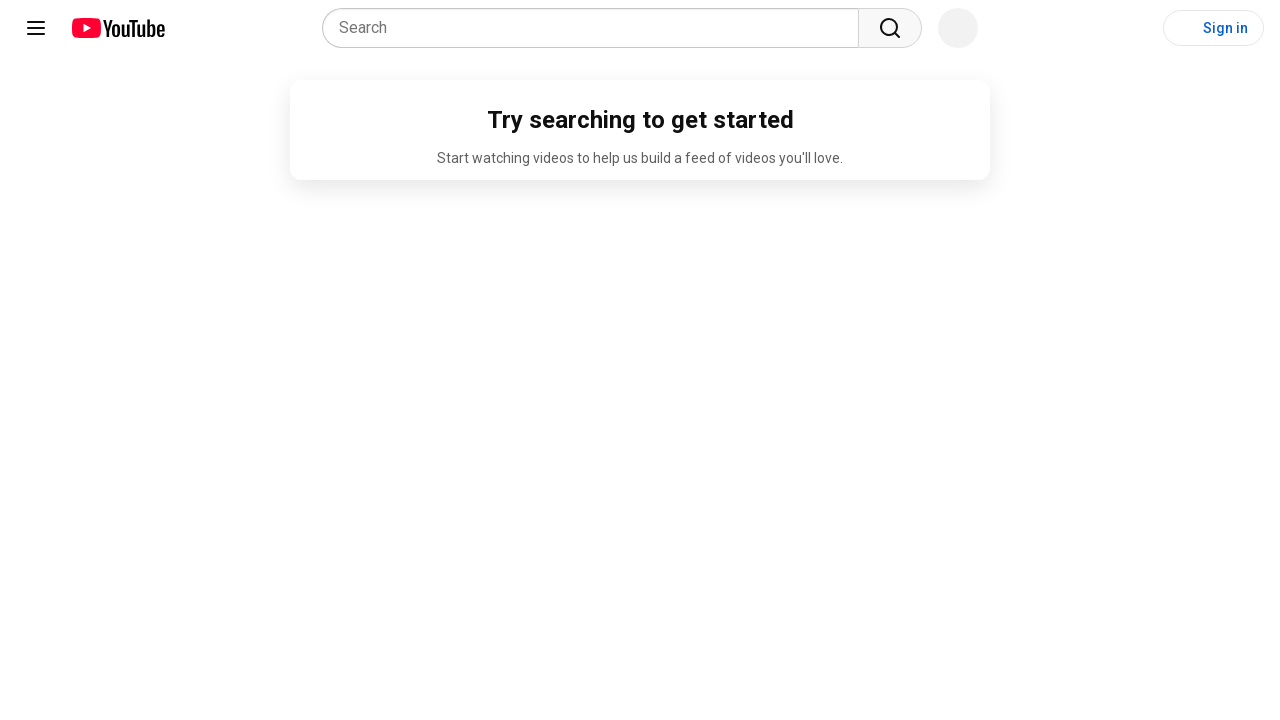

Scrolled down the page by 2000 pixels
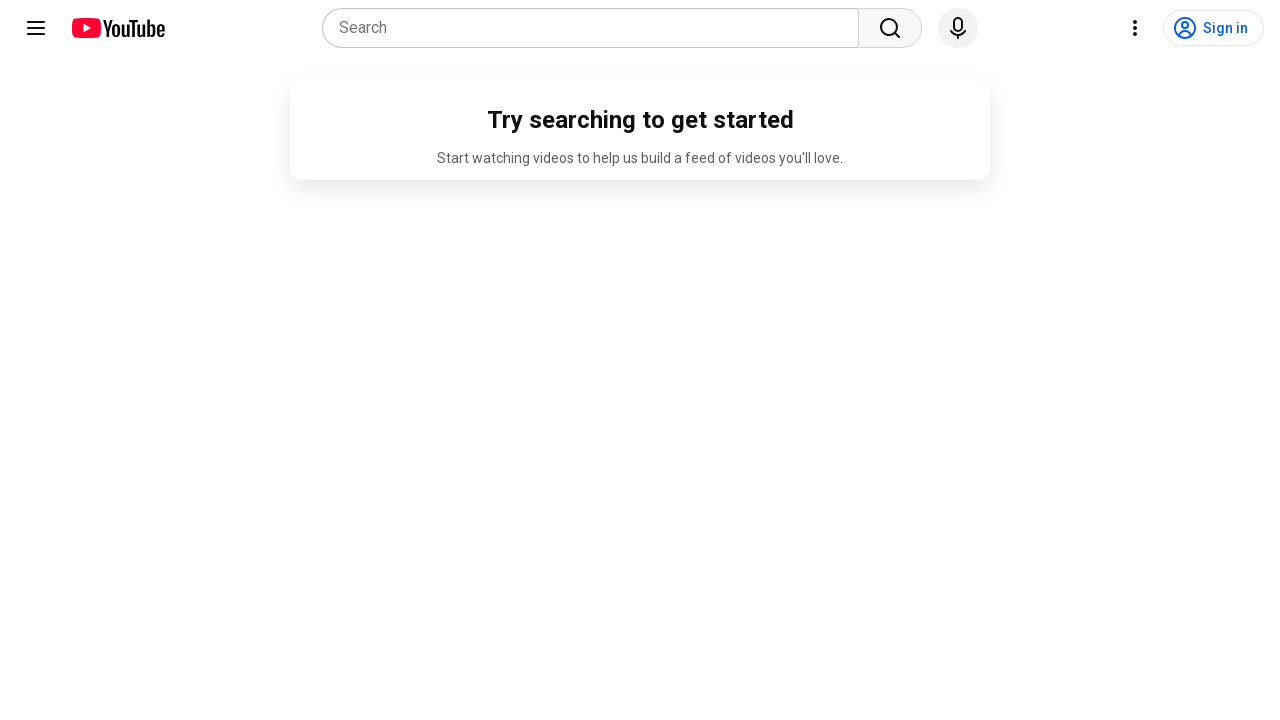

Waited 3 seconds for content to load after scroll
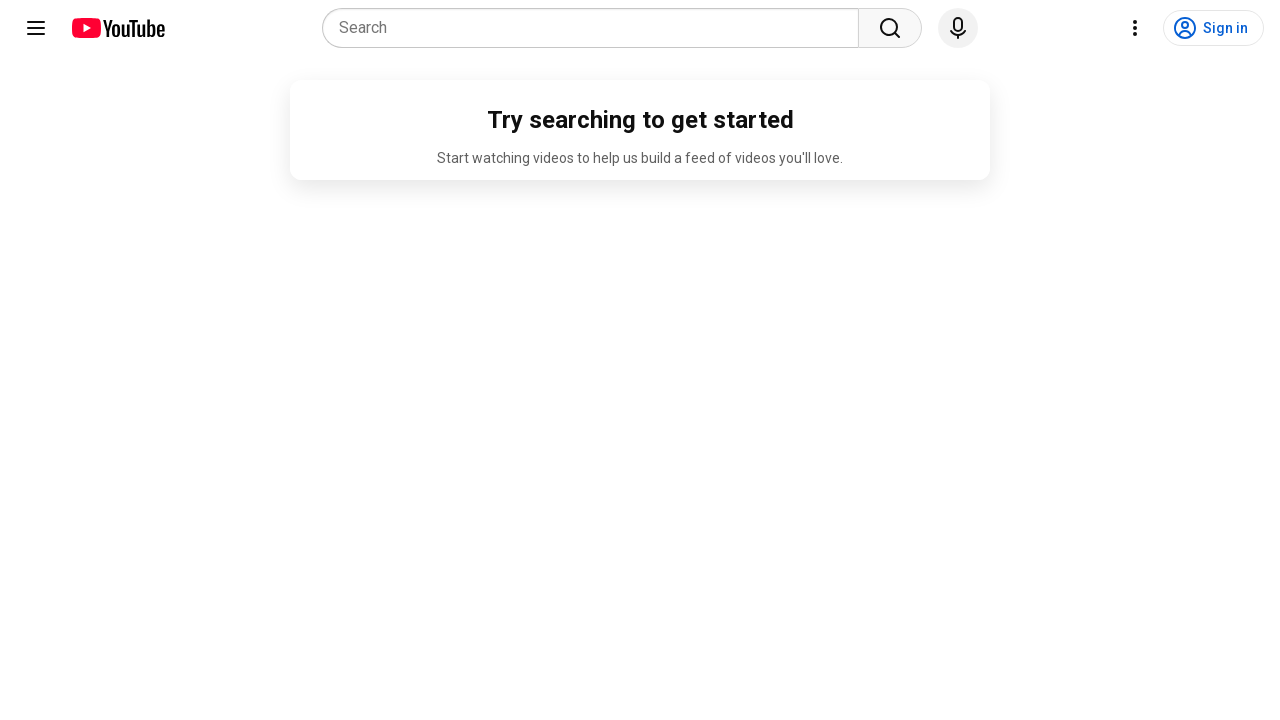

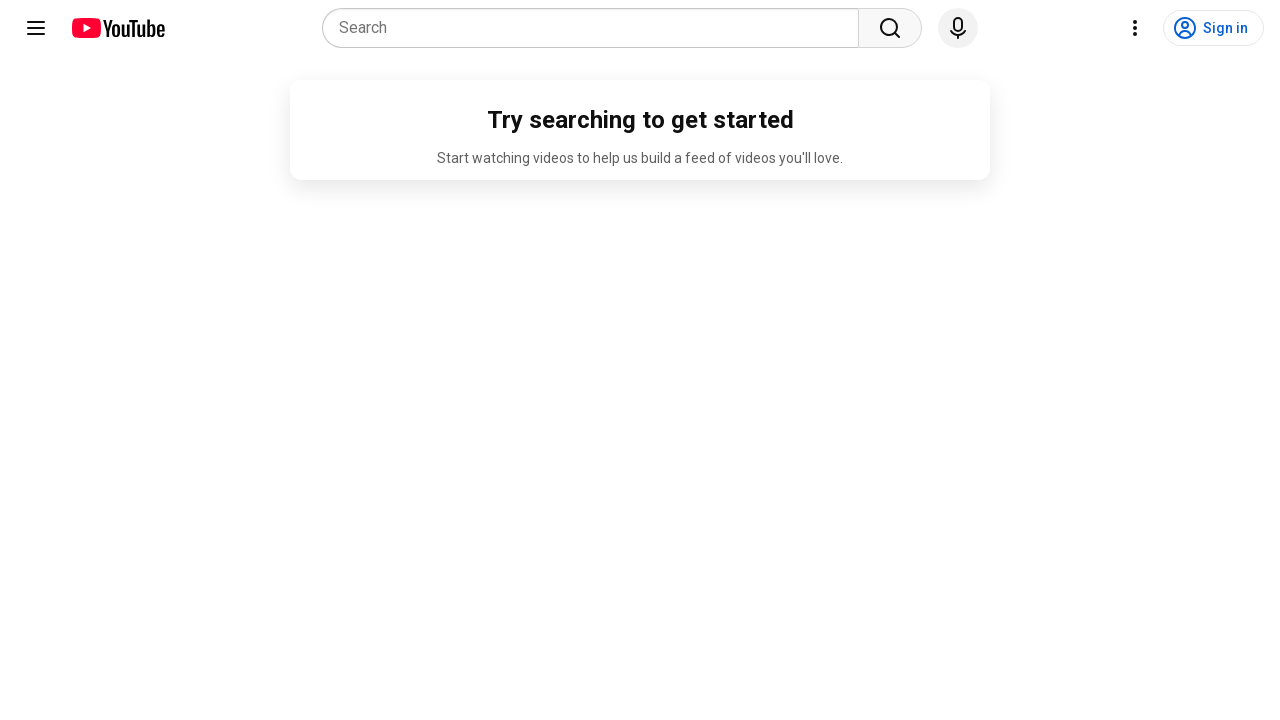